Tests checkbox functionality by clicking a checkbox to check it, verifying its state, then unchecking it and verifying again

Starting URL: http://qaclickacademy.com/practice.php

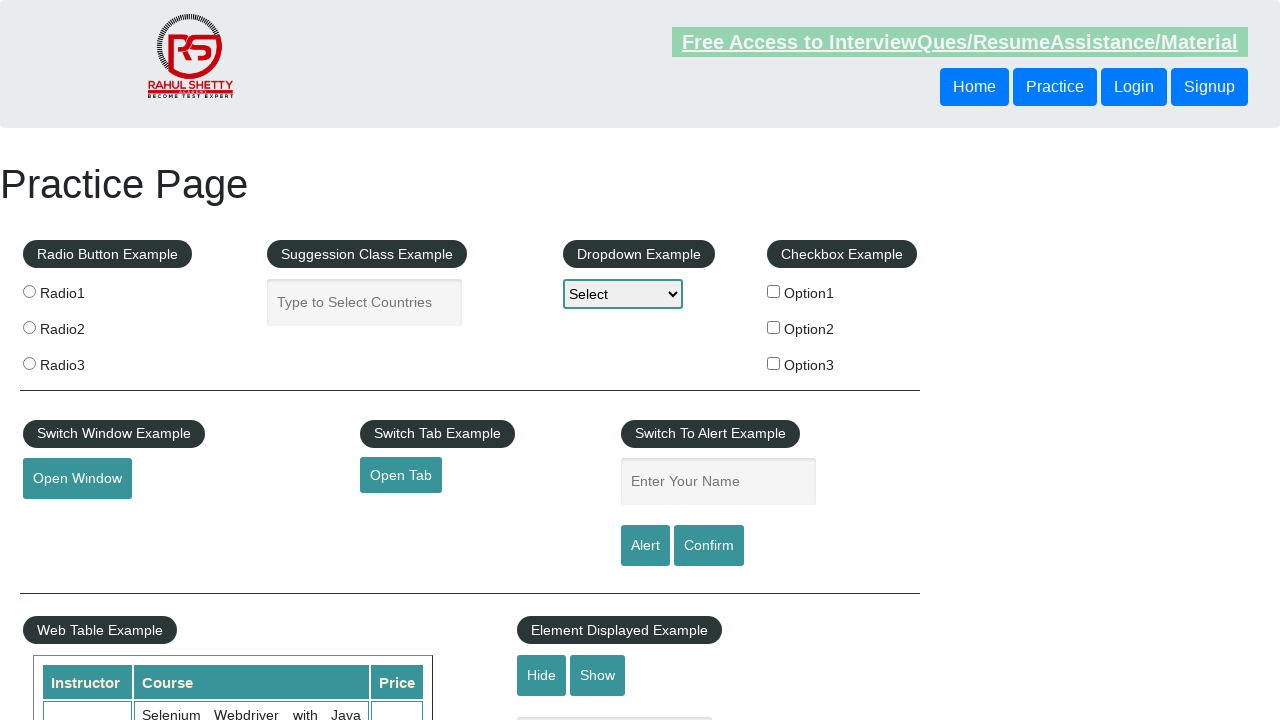

Clicked checkbox #checkBoxOption1 to check it at (774, 291) on #checkBoxOption1
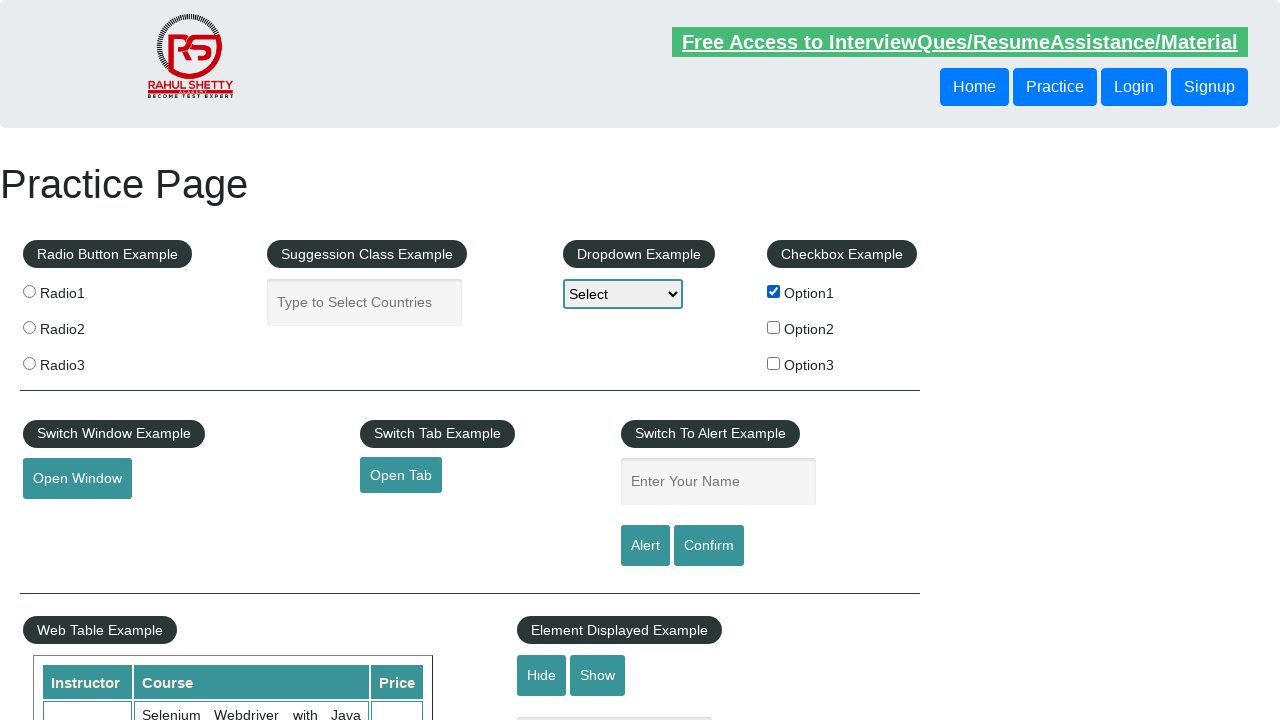

Located checkbox element #checkBoxOption1
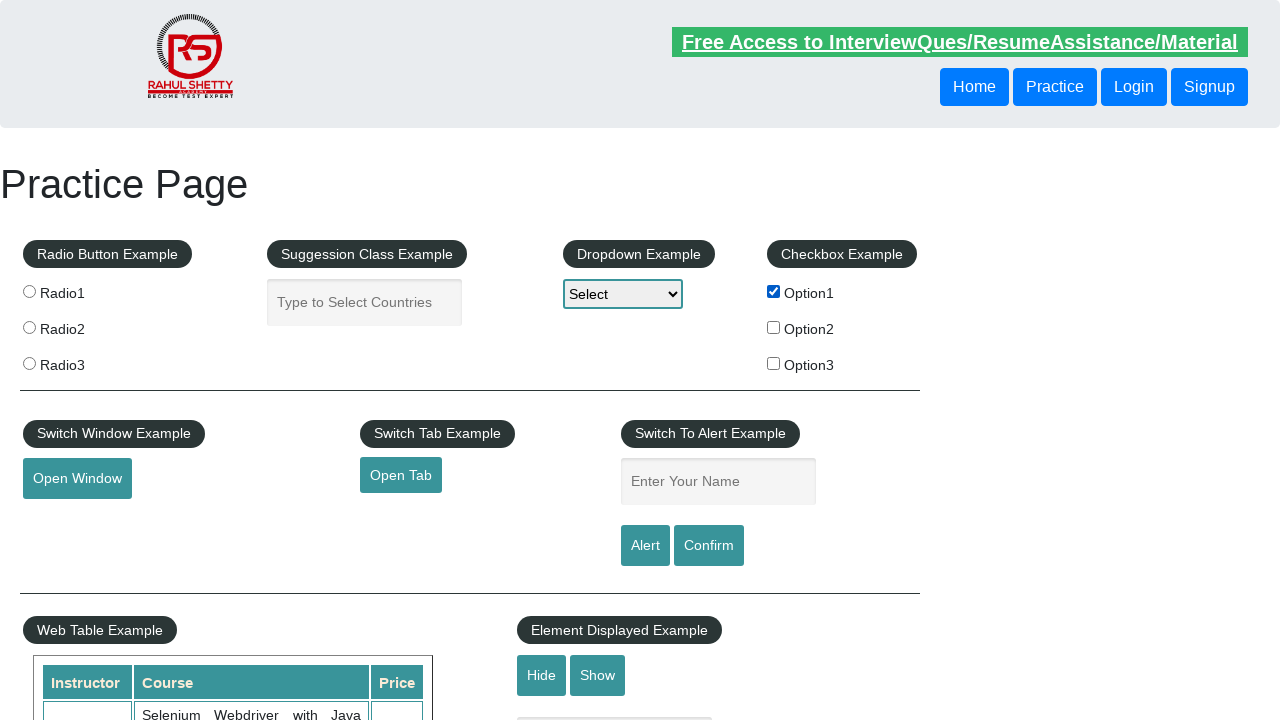

Verified checkbox is checked
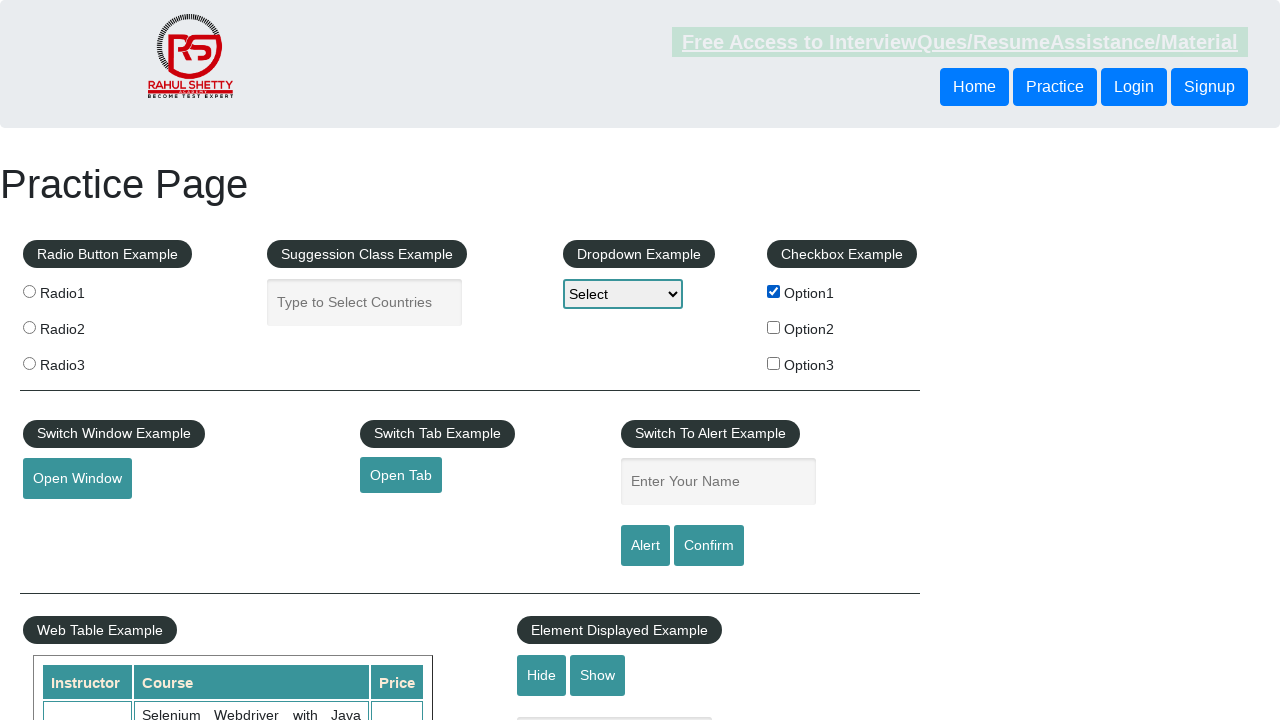

Clicked checkbox #checkBoxOption1 to uncheck it at (774, 291) on #checkBoxOption1
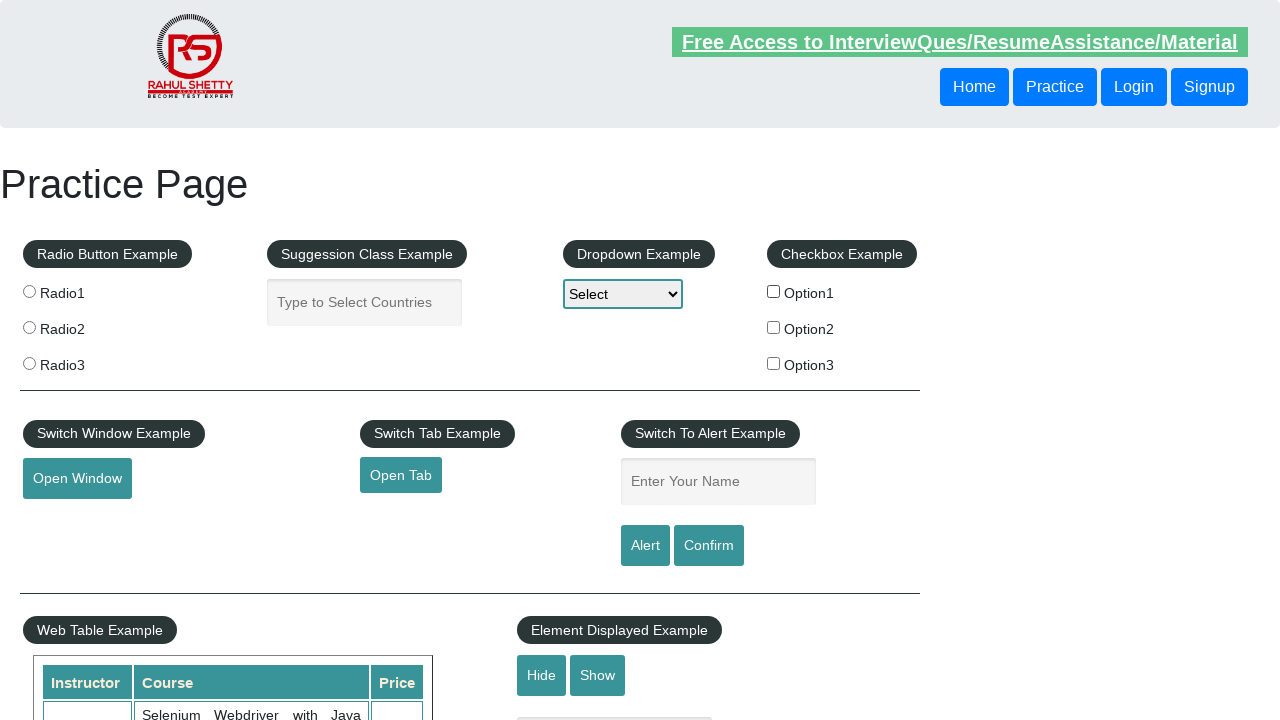

Verified checkbox is unchecked
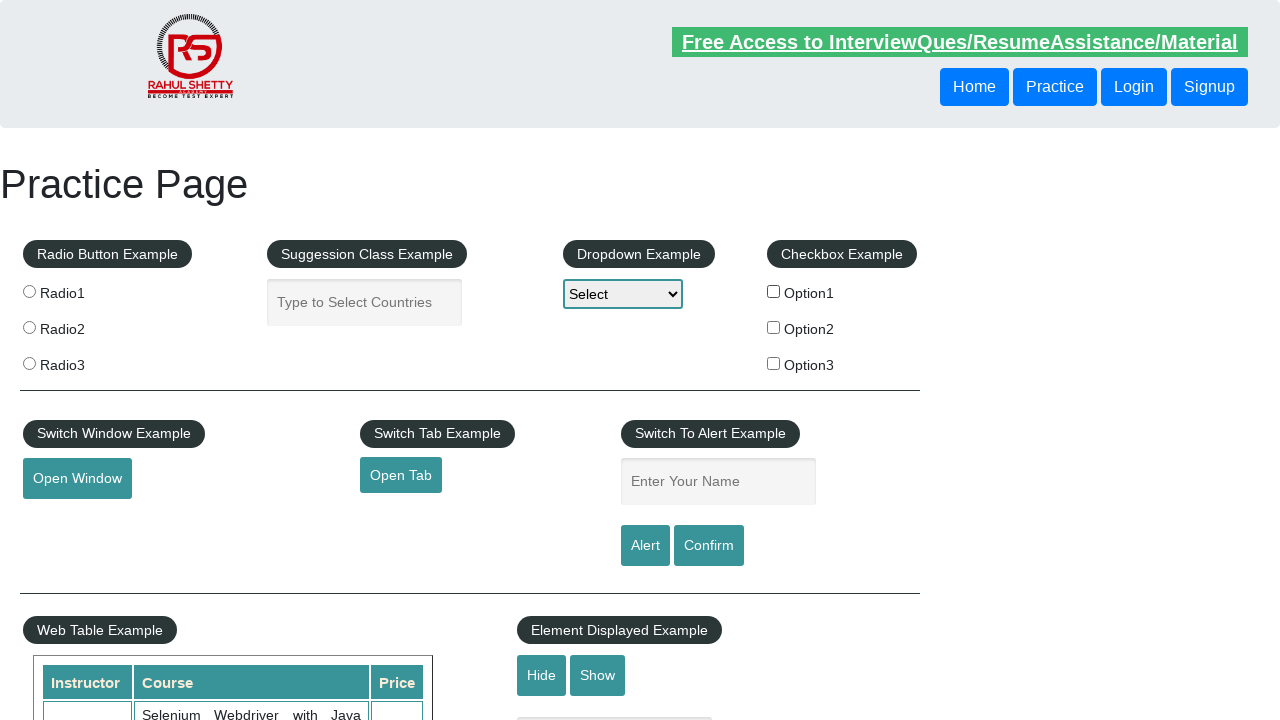

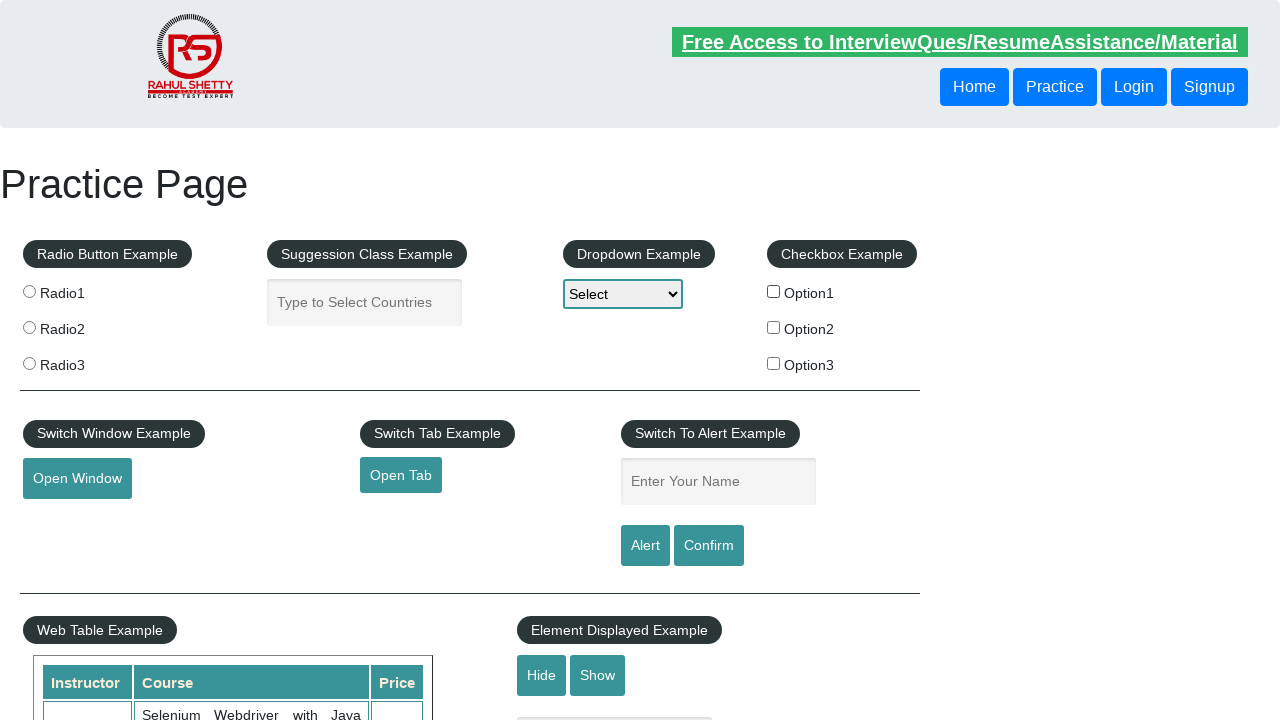